Tests the initial game UI by verifying the welcome modal appears with instructions, clicking the start button, and verifying the game stations (shower, laundry, supply, and guest areas) are properly displayed.

Starting URL: https://karangattu.github.io/shower-and-supplies

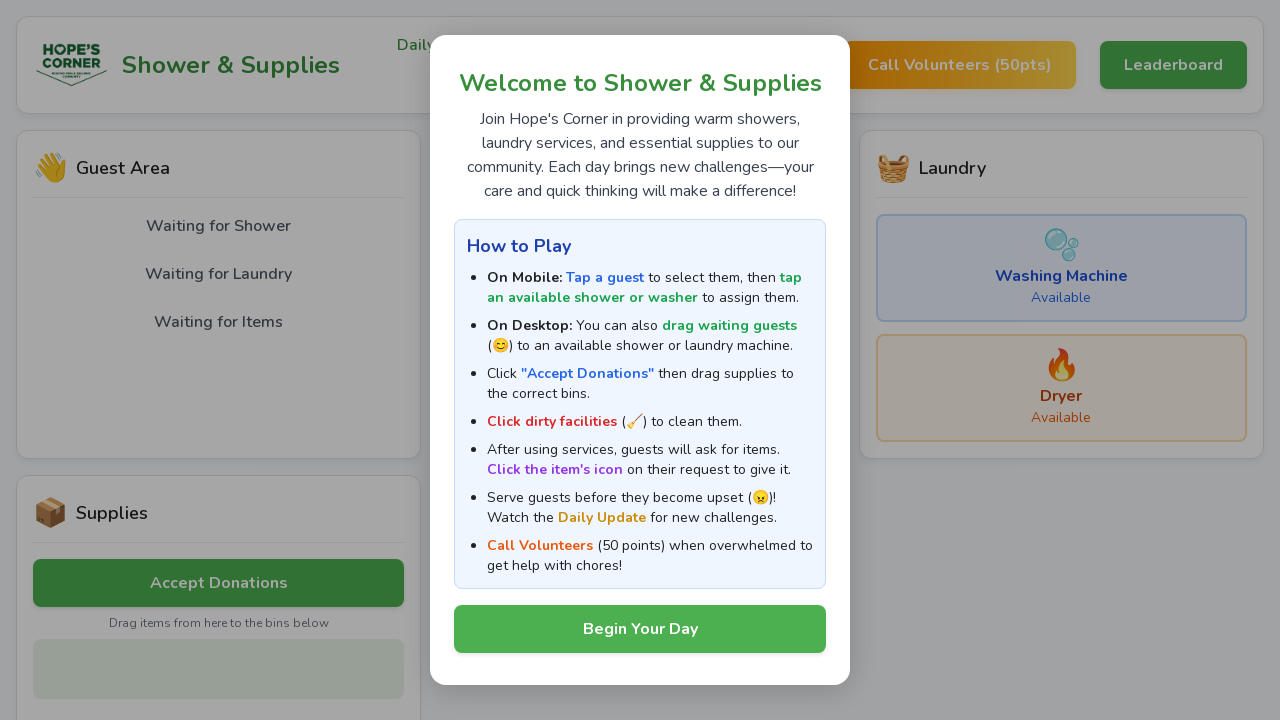

Welcome modal appeared with game instructions
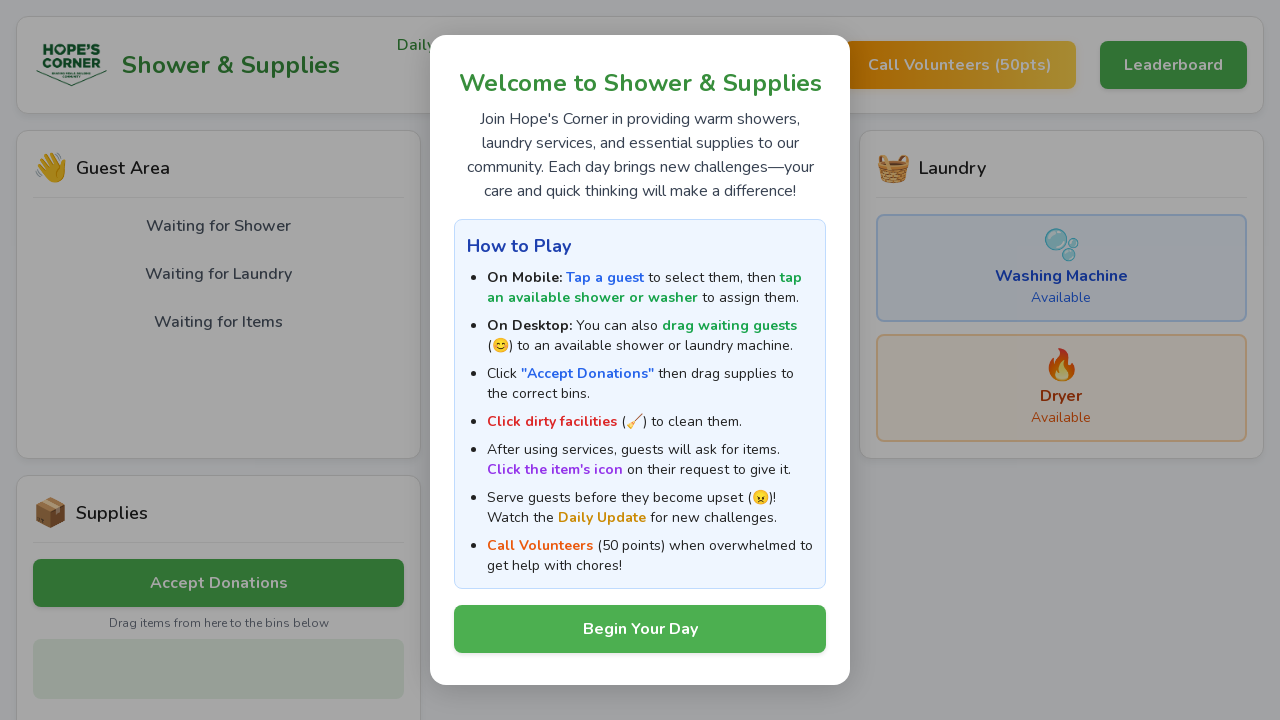

Clicked 'Begin Your Day' button to start the game at (640, 629) on internal:role=button[name="Begin Your Day"i]
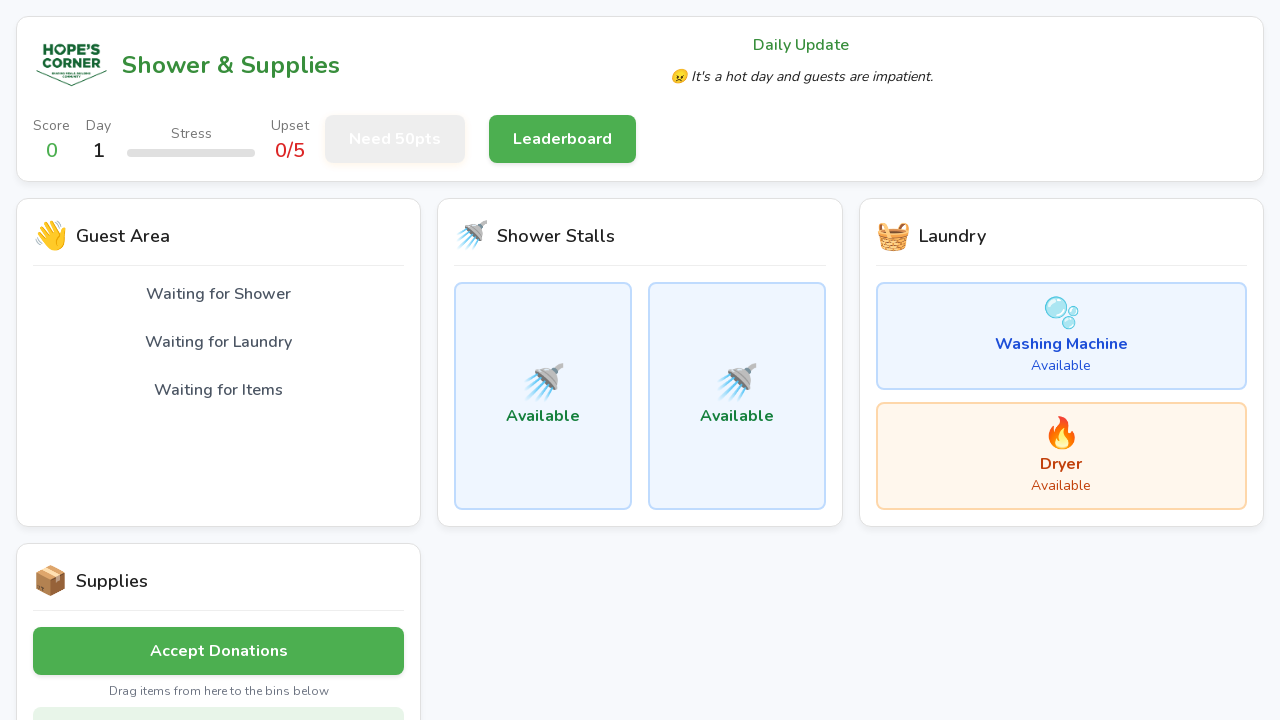

Shower station loaded
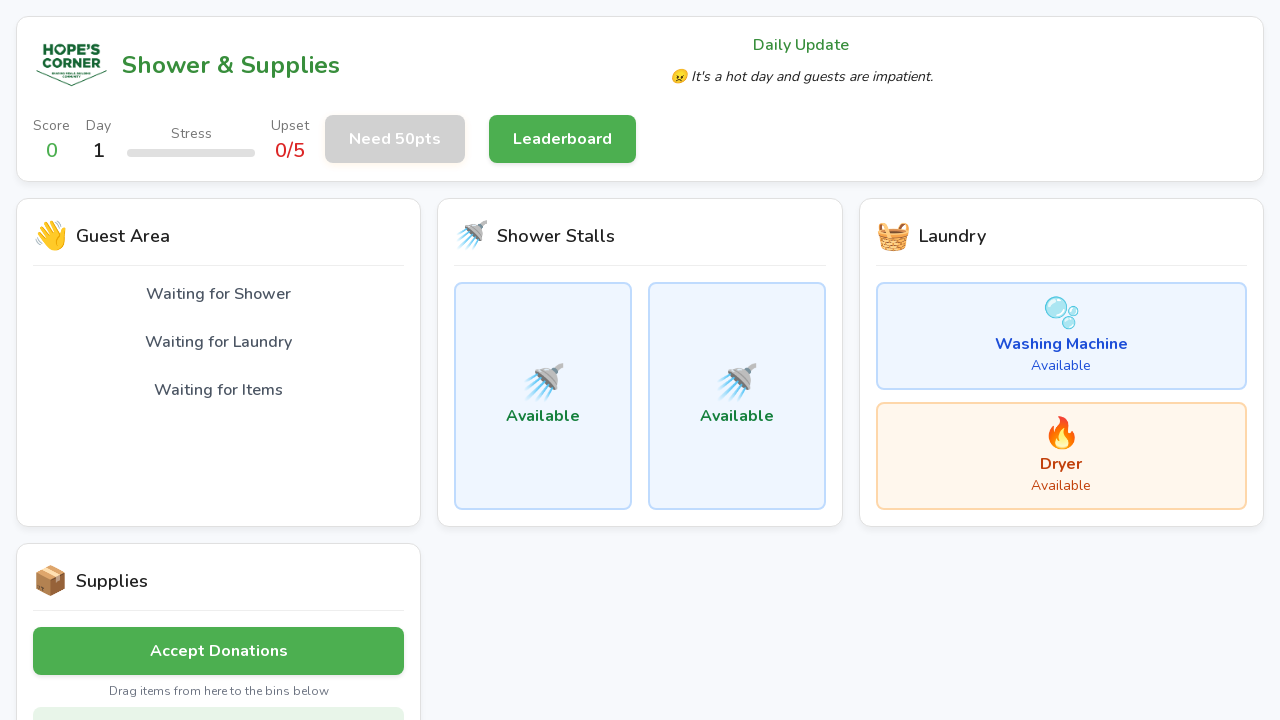

Laundry station loaded
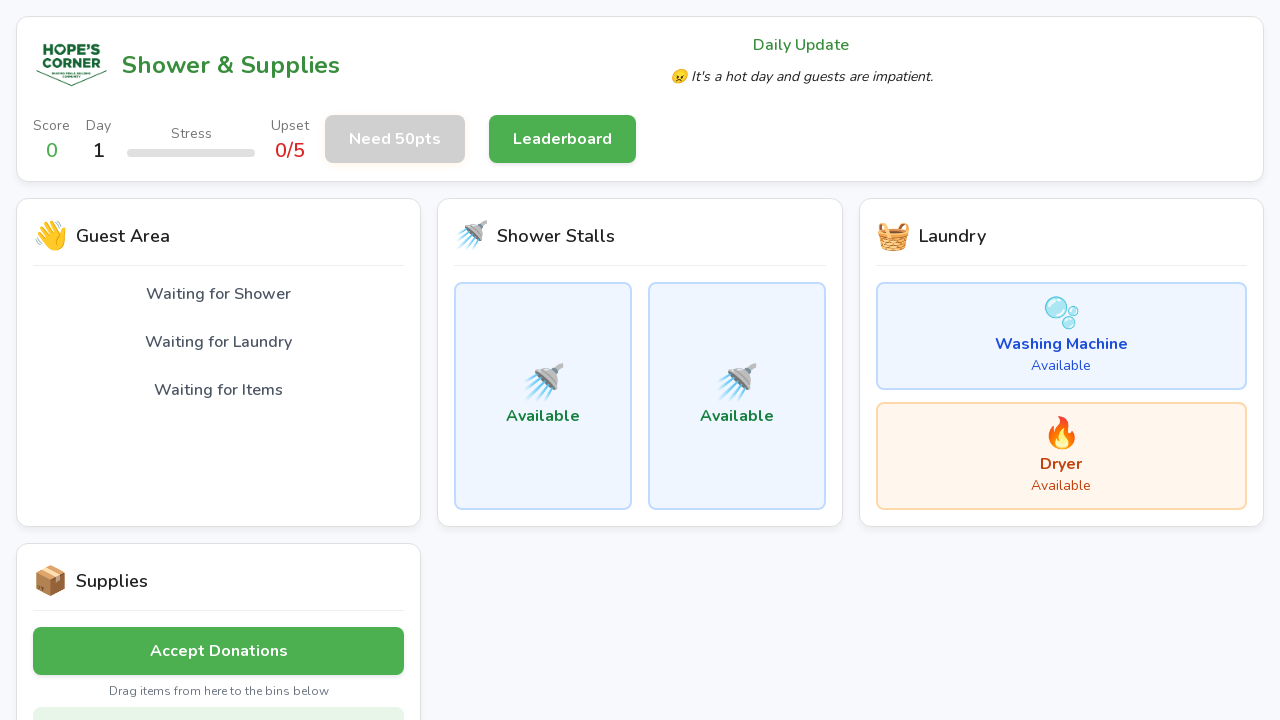

Supply station loaded
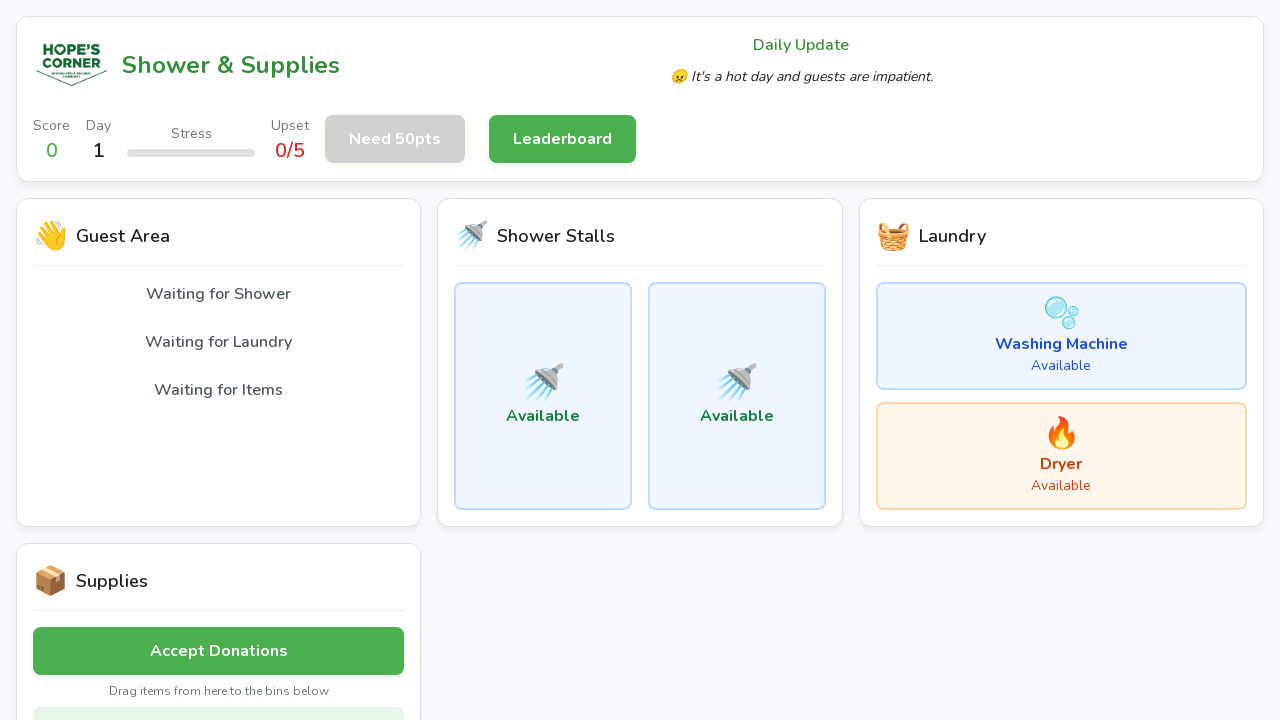

Guest station loaded
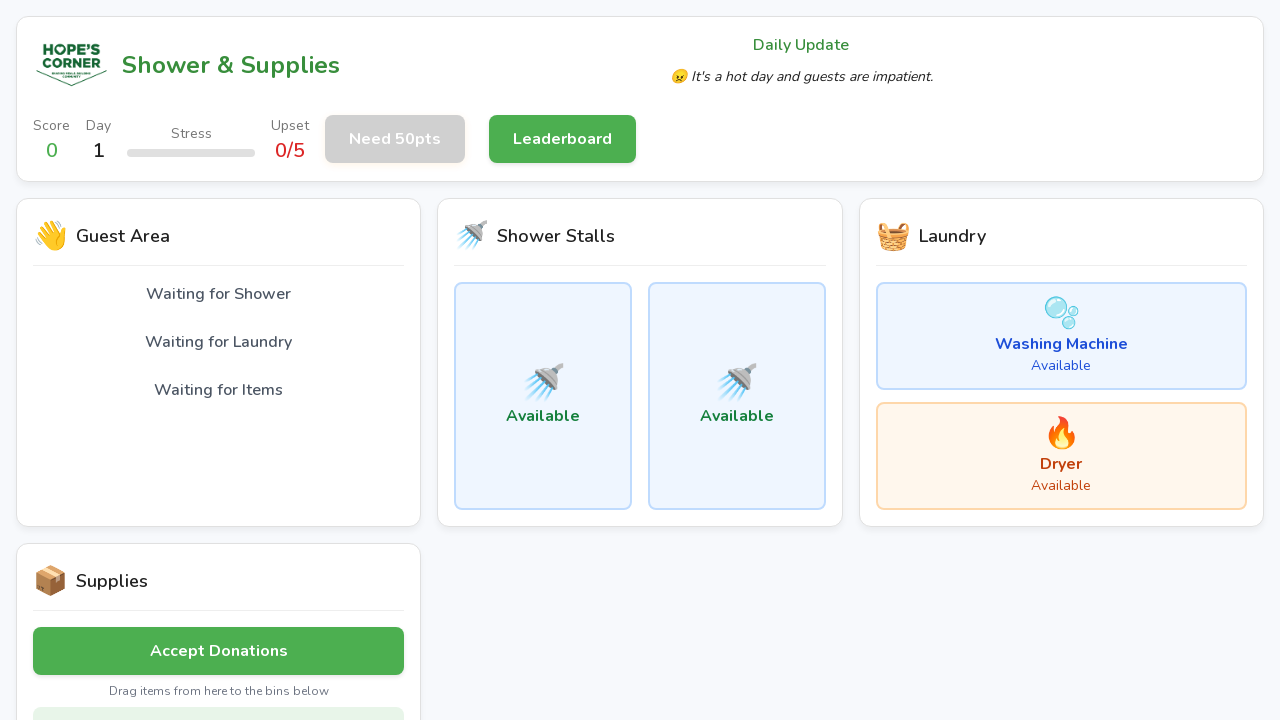

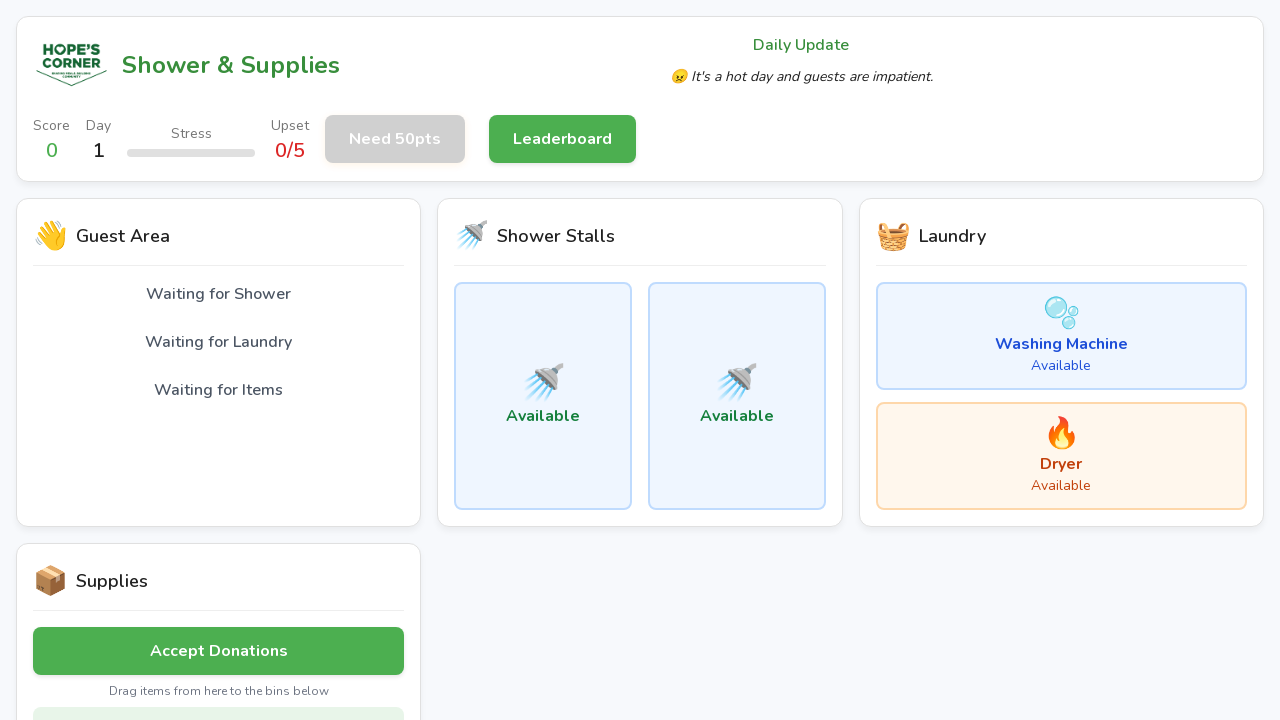